Tests checkbox functionality on TutorialsPoint practice page by expanding a section and clicking on two checkboxes

Starting URL: https://www.tutorialspoint.com/selenium/practice/check-box.php

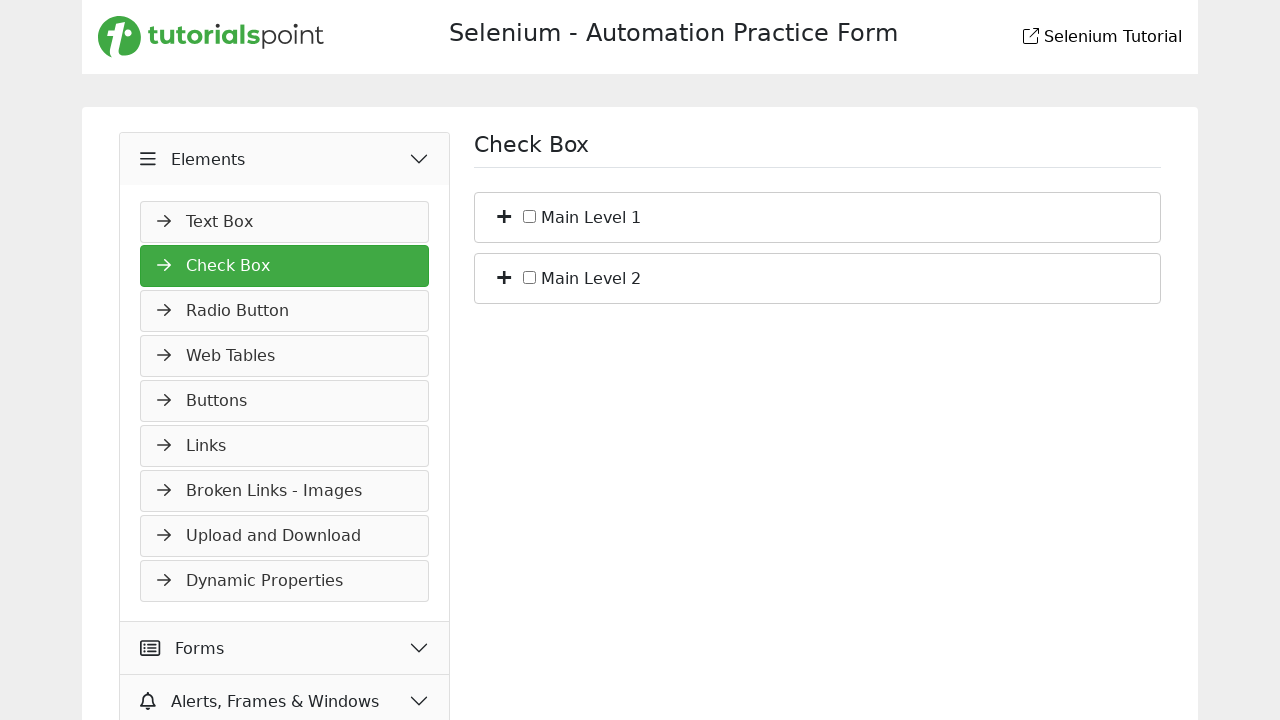

Clicked expand/plus element to expand checkbox section at (504, 215) on xpath=//*[@id='bs_1']/span[1]
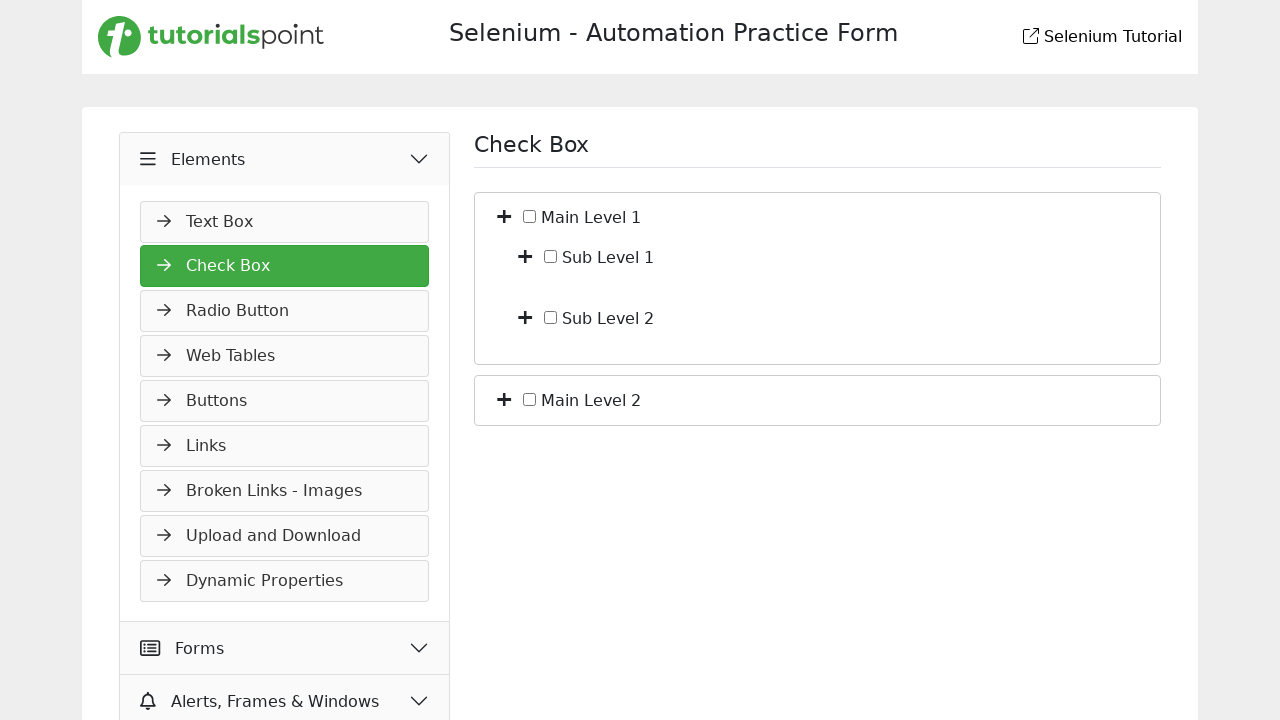

Clicked first checkbox at (551, 256) on #c_bf_1
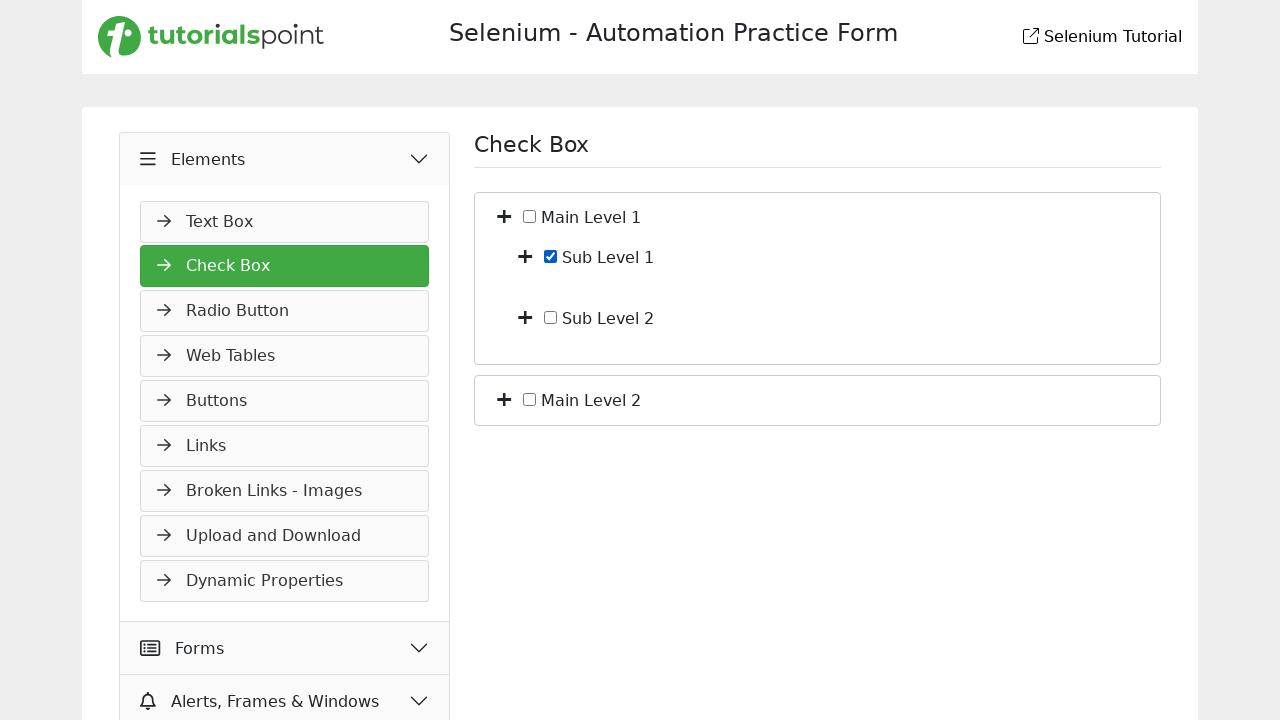

Clicked second checkbox at (551, 317) on #c_bf_2
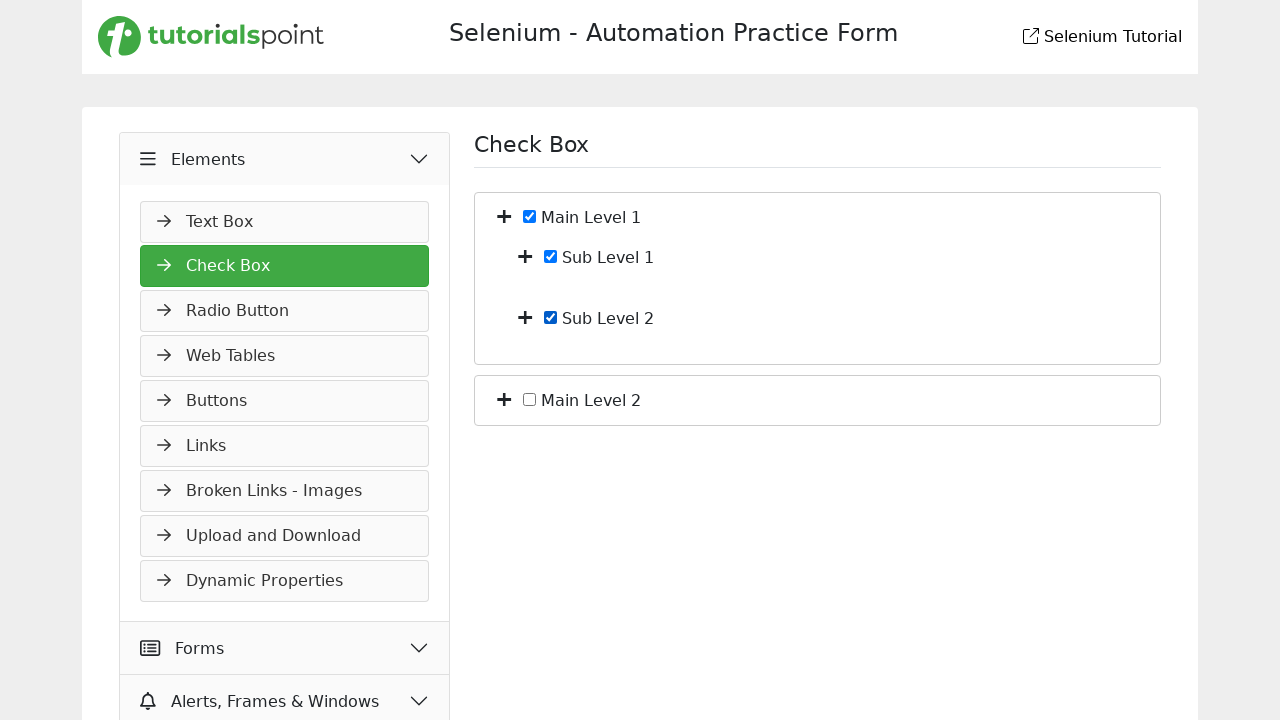

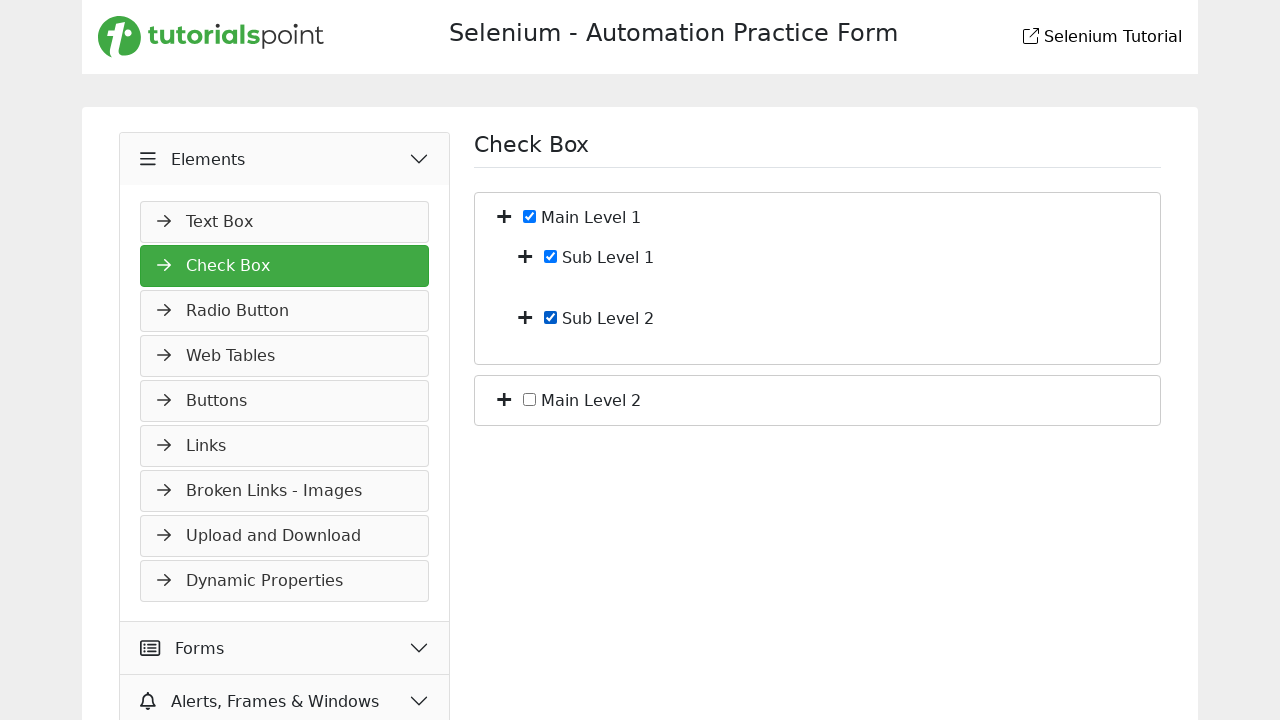